Tests the strikethrough formatting functionality in an iframe text editor by selecting text and applying line-through formatting

Starting URL: https://www.lambdatest.com/selenium-playground

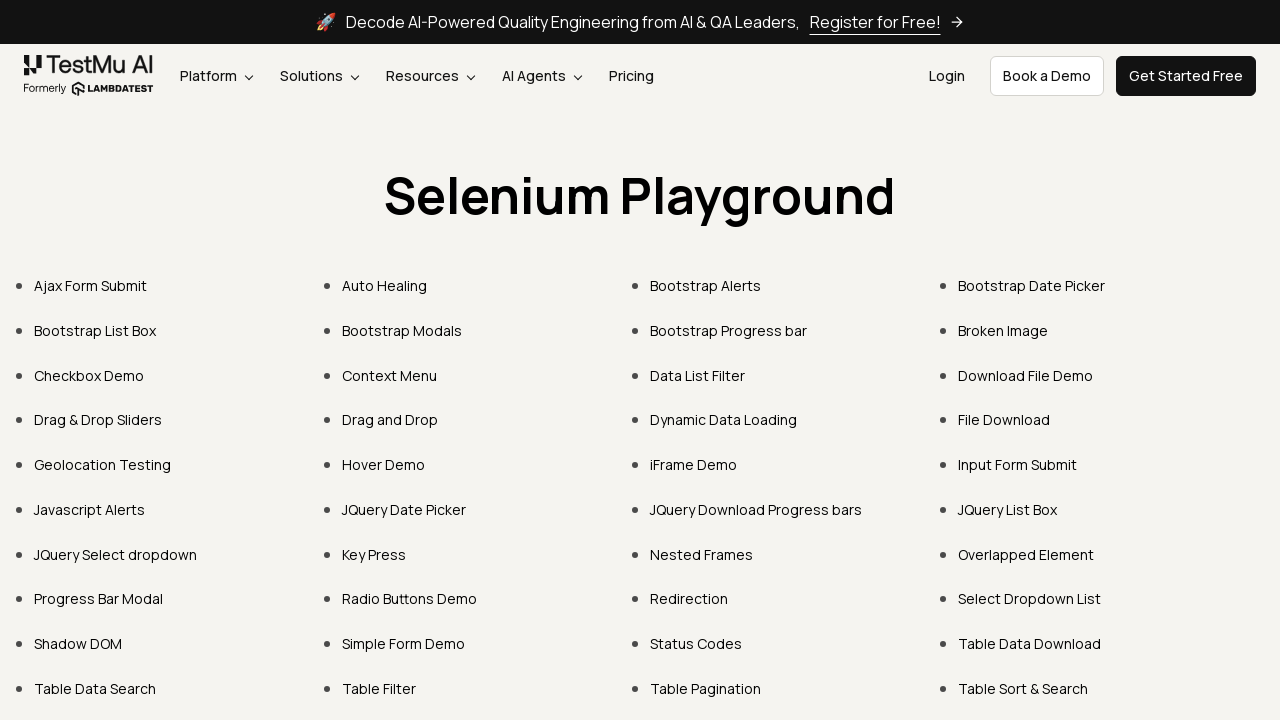

Clicked on iFrame Demo link at (694, 464) on xpath=//a[normalize-space()="iFrame Demo"]
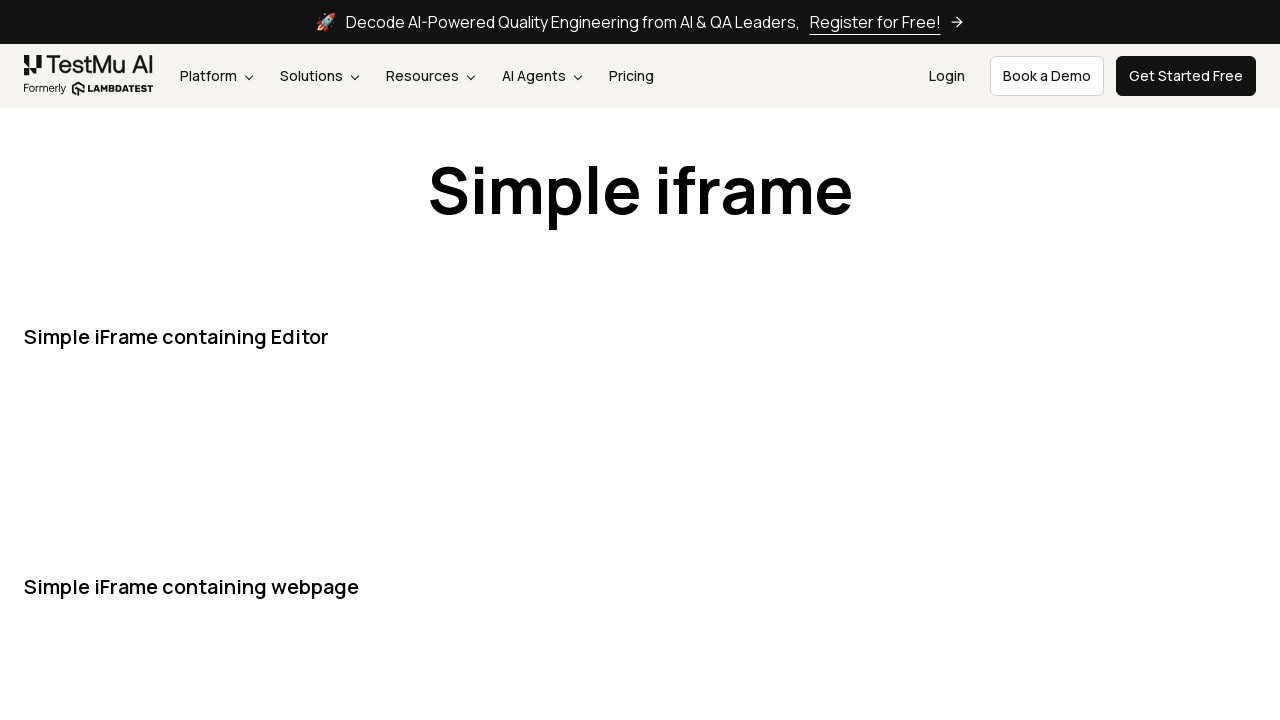

Located iframe with text editor
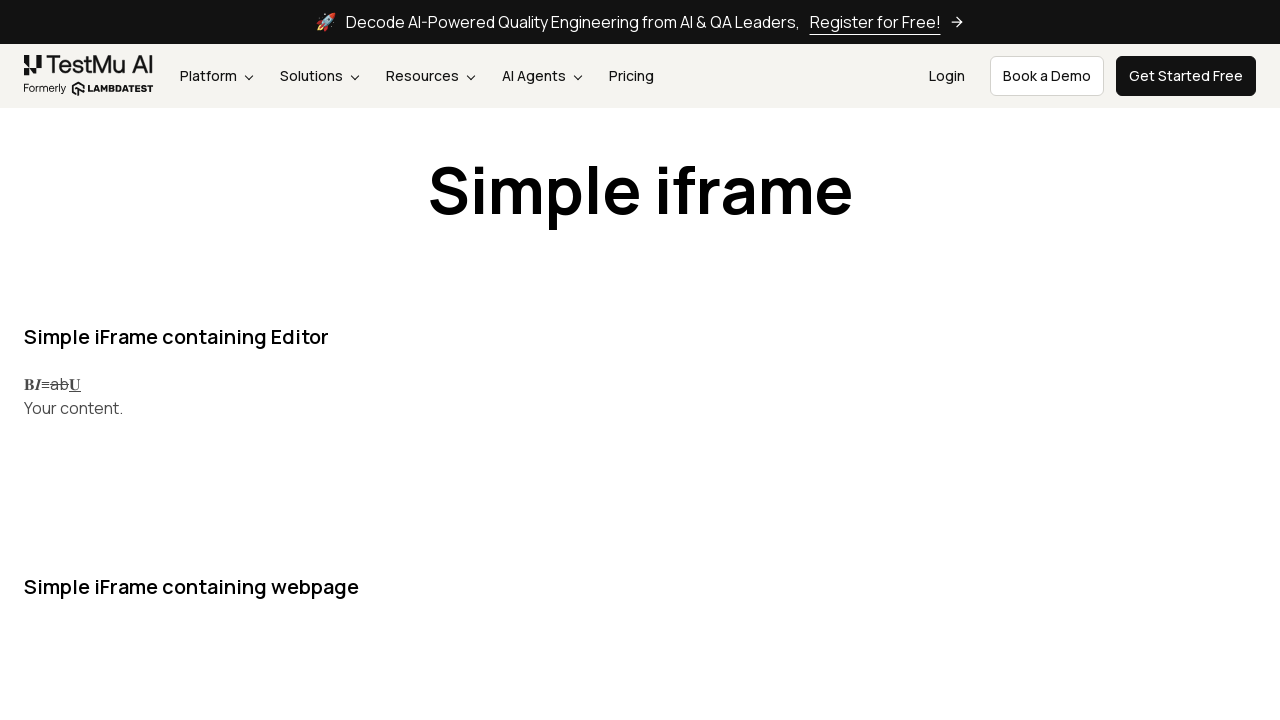

Located text editor element with 'Your content.' text
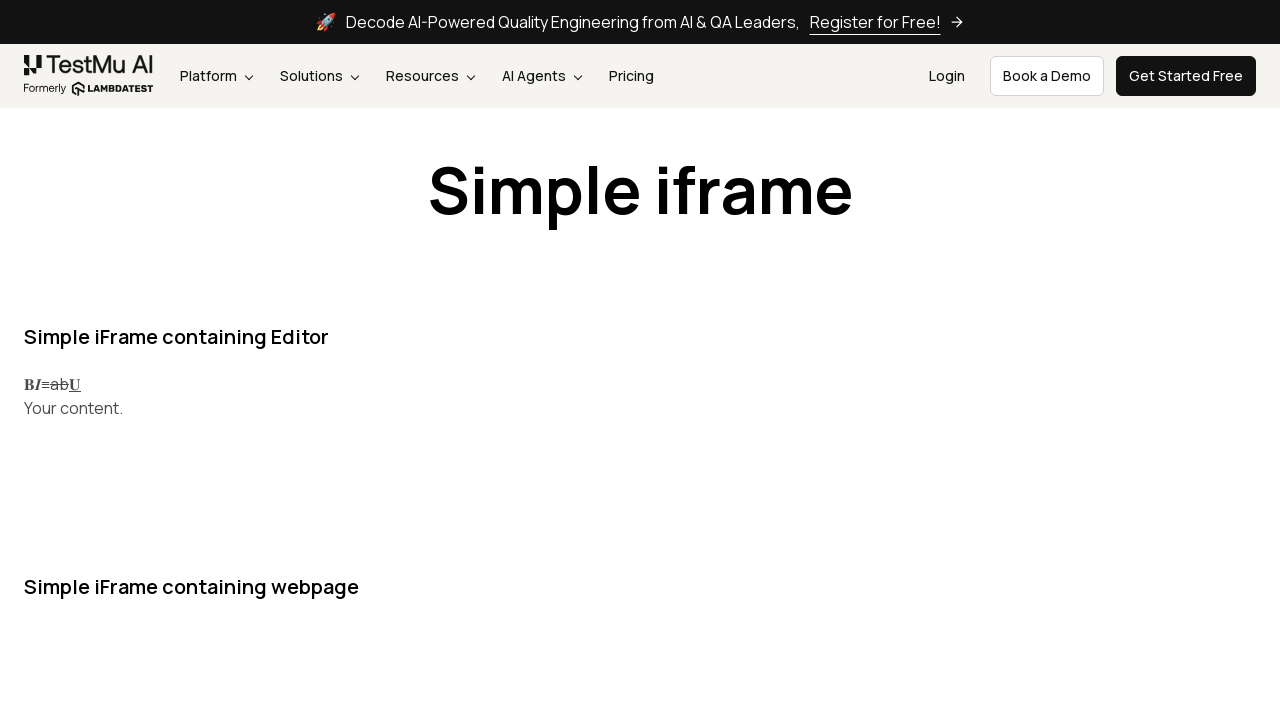

Focused on text editor element on div >> internal:has-text=/^Simple iFrame containing Editor$/ >> iframe >> intern
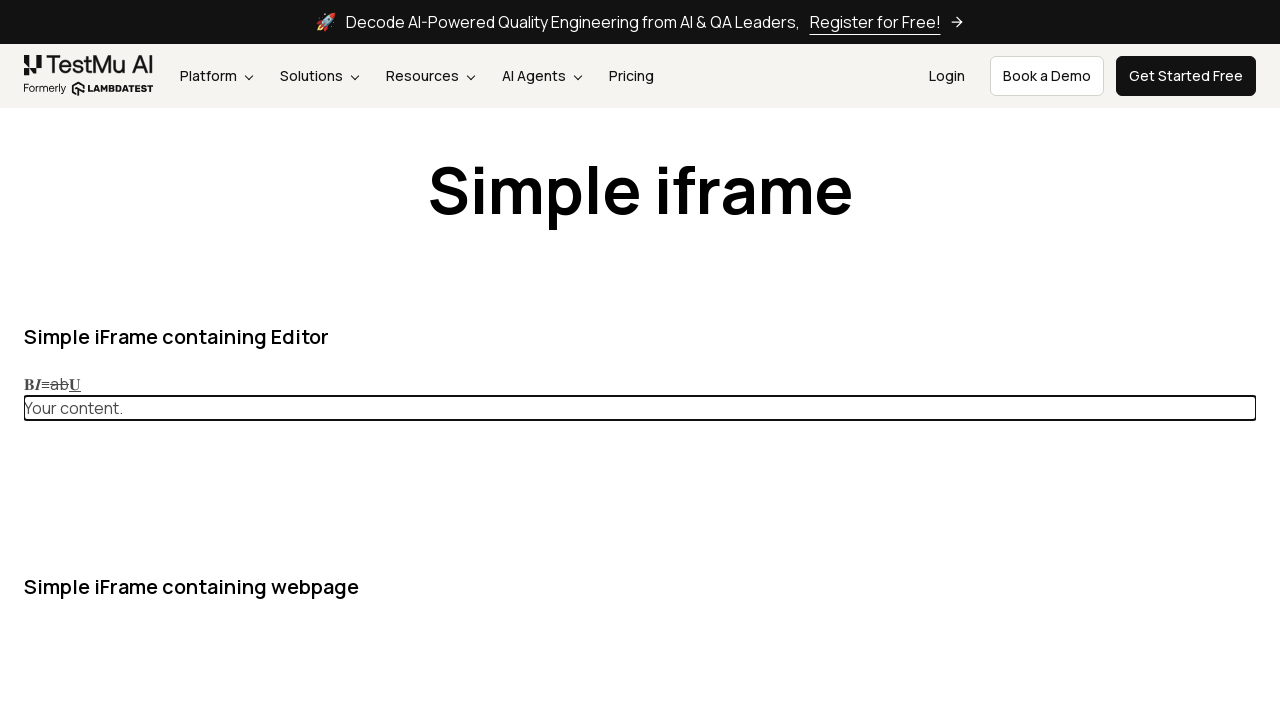

Selected all text in editor
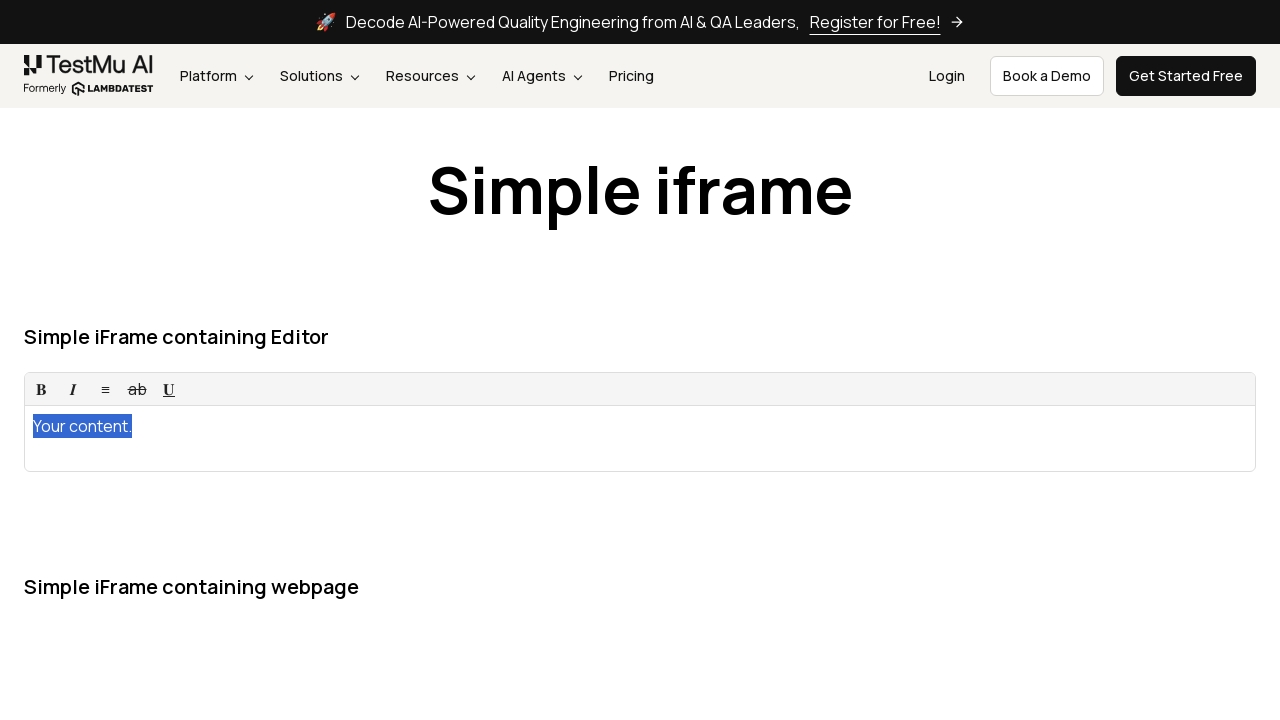

Clicked strikethrough formatting button at (137, 389) on div >> internal:has-text=/^Simple iFrame containing Editor$/ >> iframe >> intern
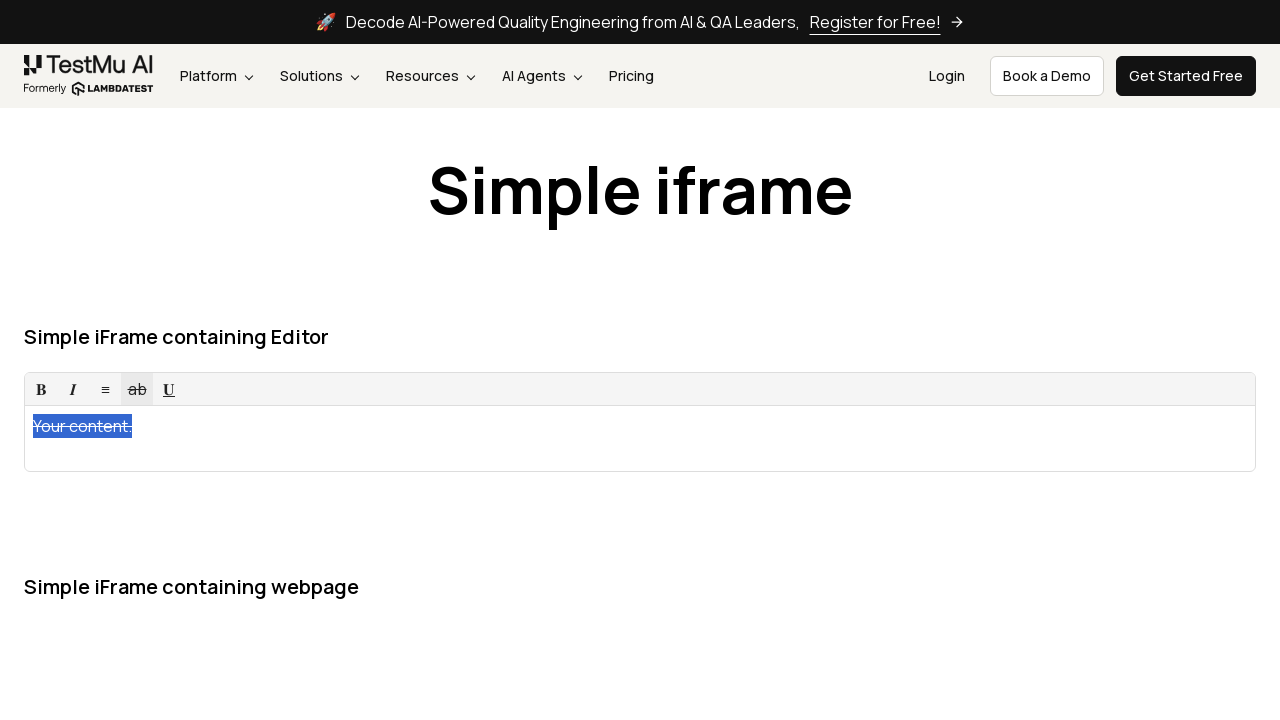

Retrieved computed text-decoration style property
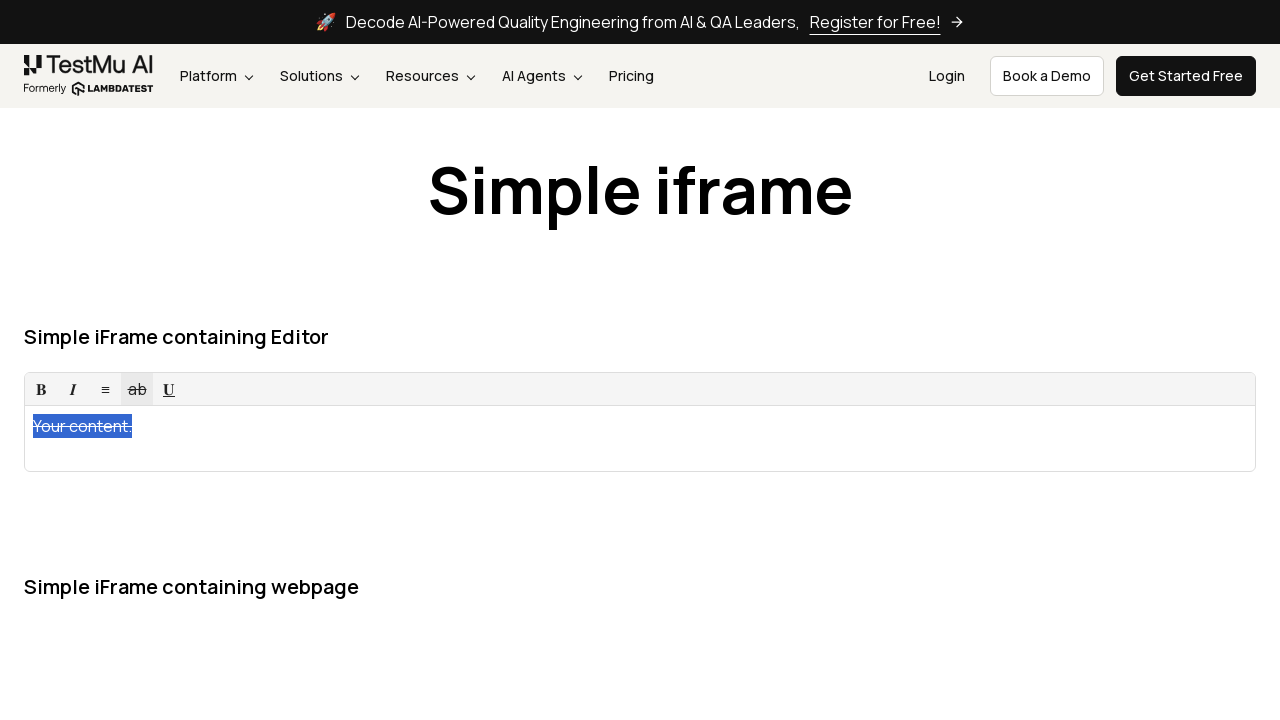

Verified 'line-through' style is applied to selected text
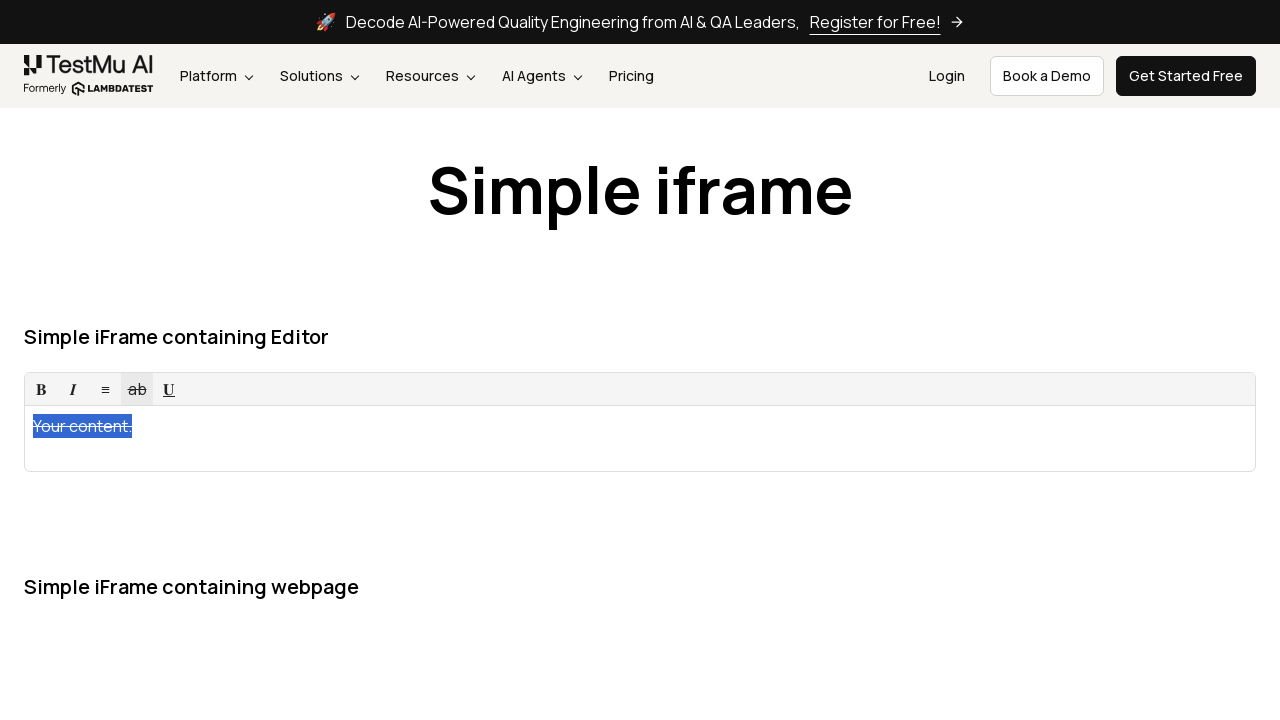

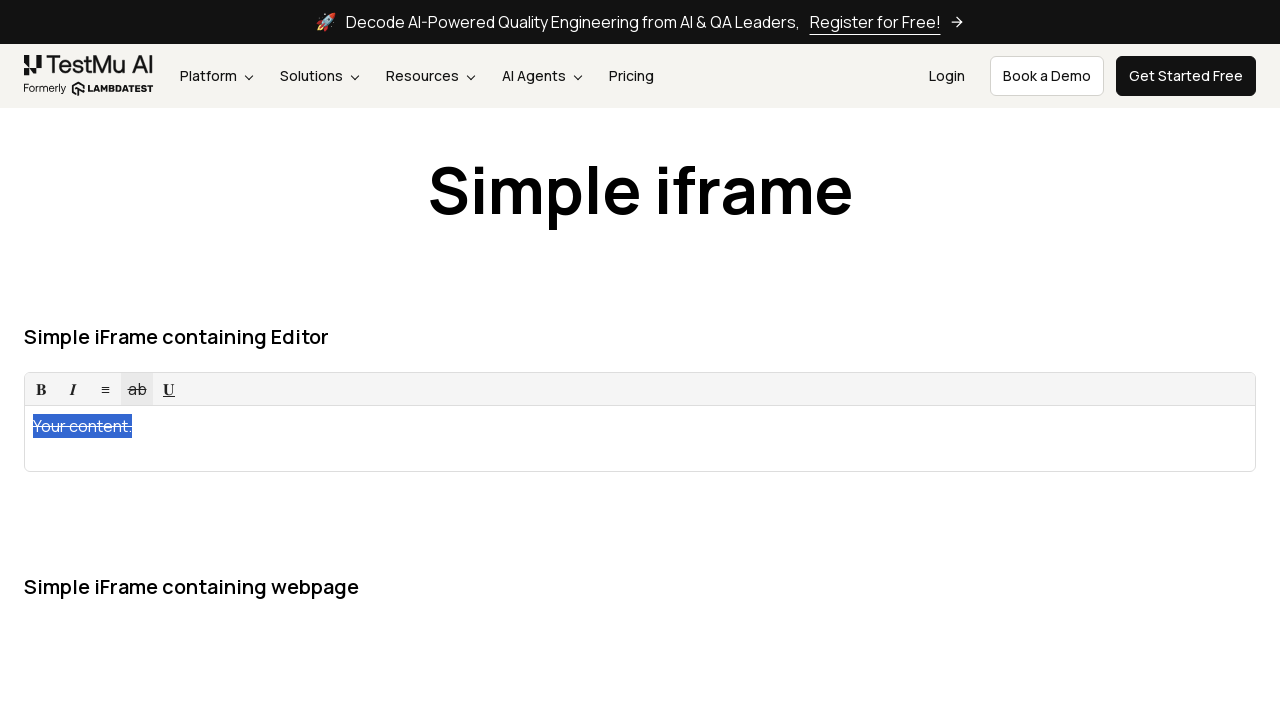